Tests a practice form by filling out personal information fields including first name, last name, email, gender, mobile number, hobbies, subject, and address on the DemoQA automation practice form.

Starting URL: https://demoqa.com/automation-practice-form

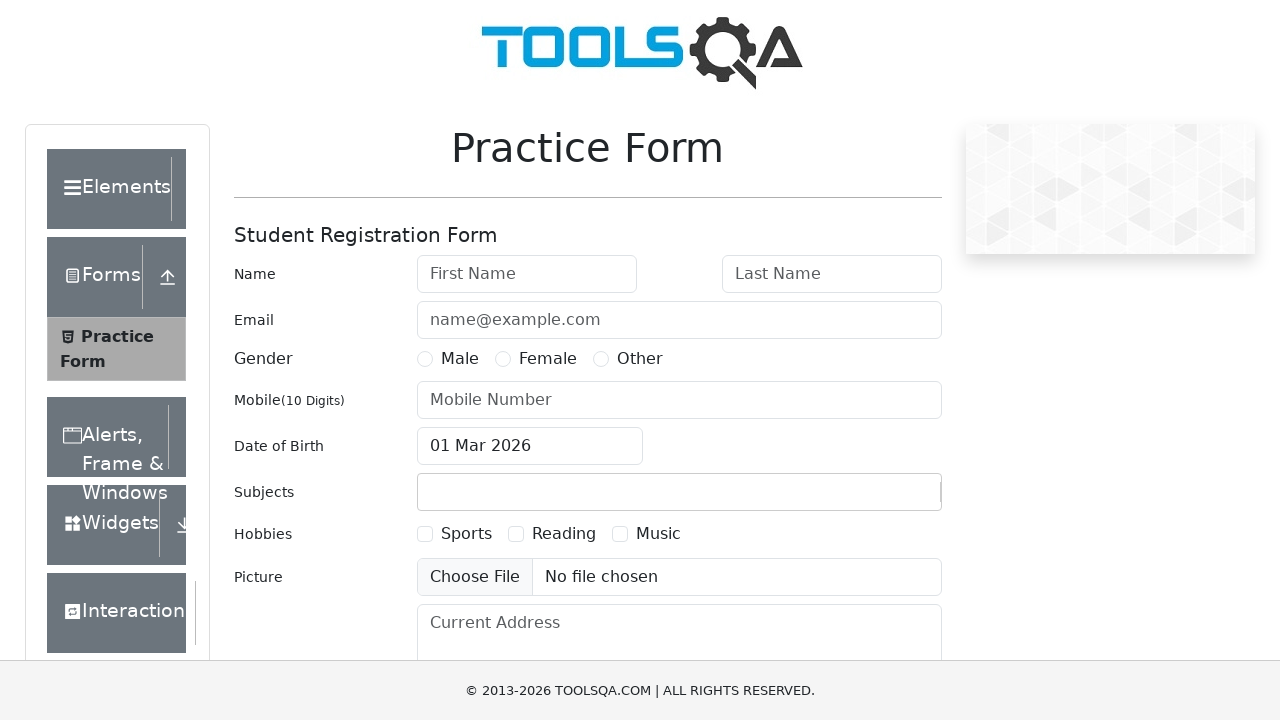

Filled first name field with 'lamhe' on #firstName
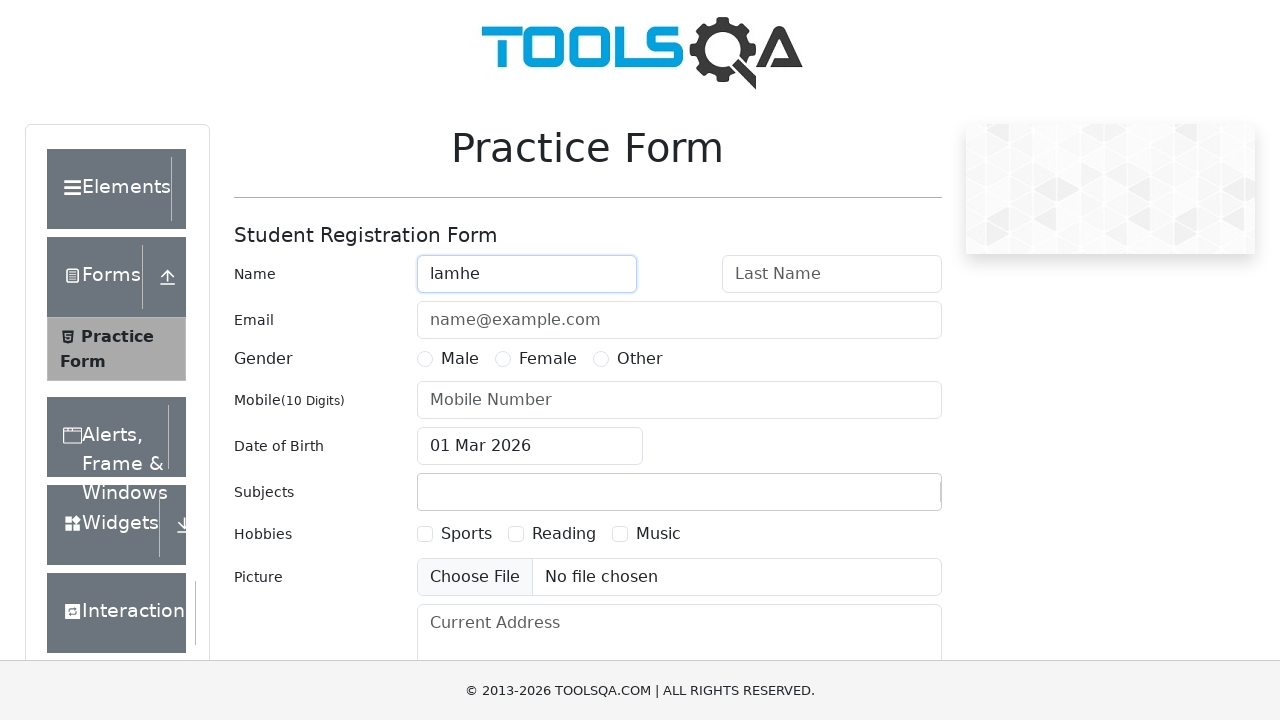

Filled last name field with 'panchal' on #lastName
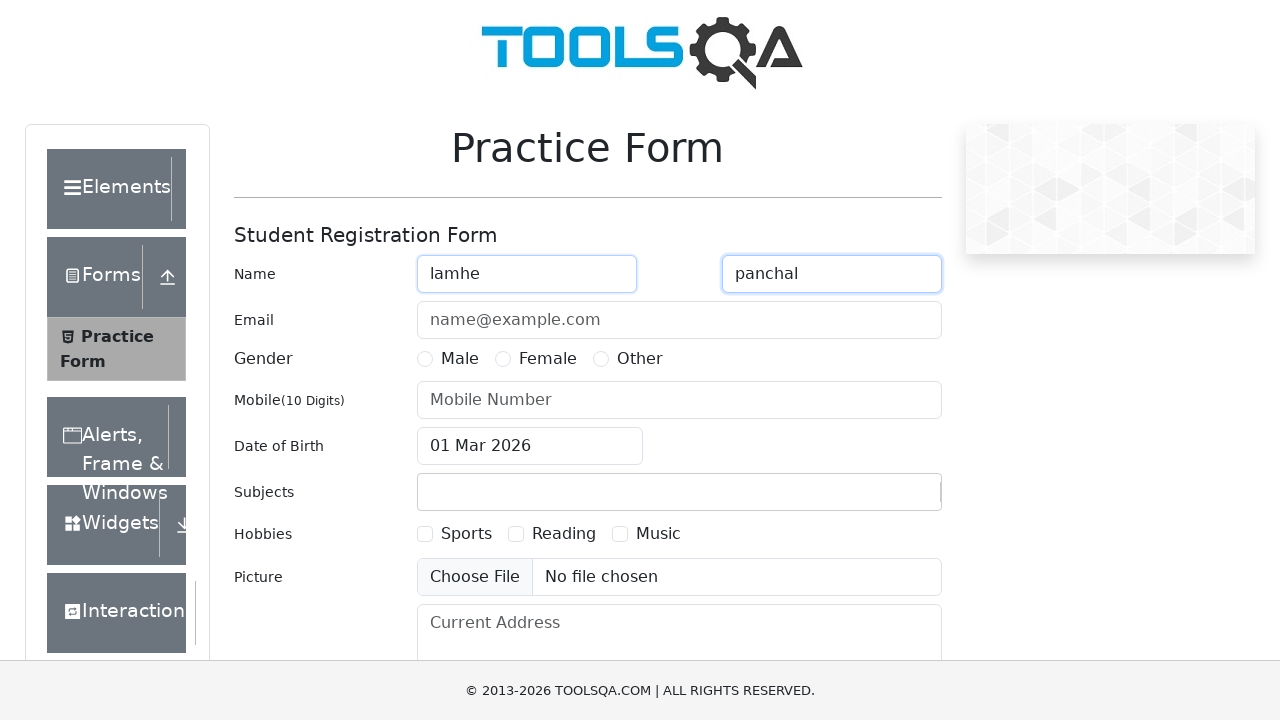

Filled email field with 'lamhe@gmail.com' on #userEmail
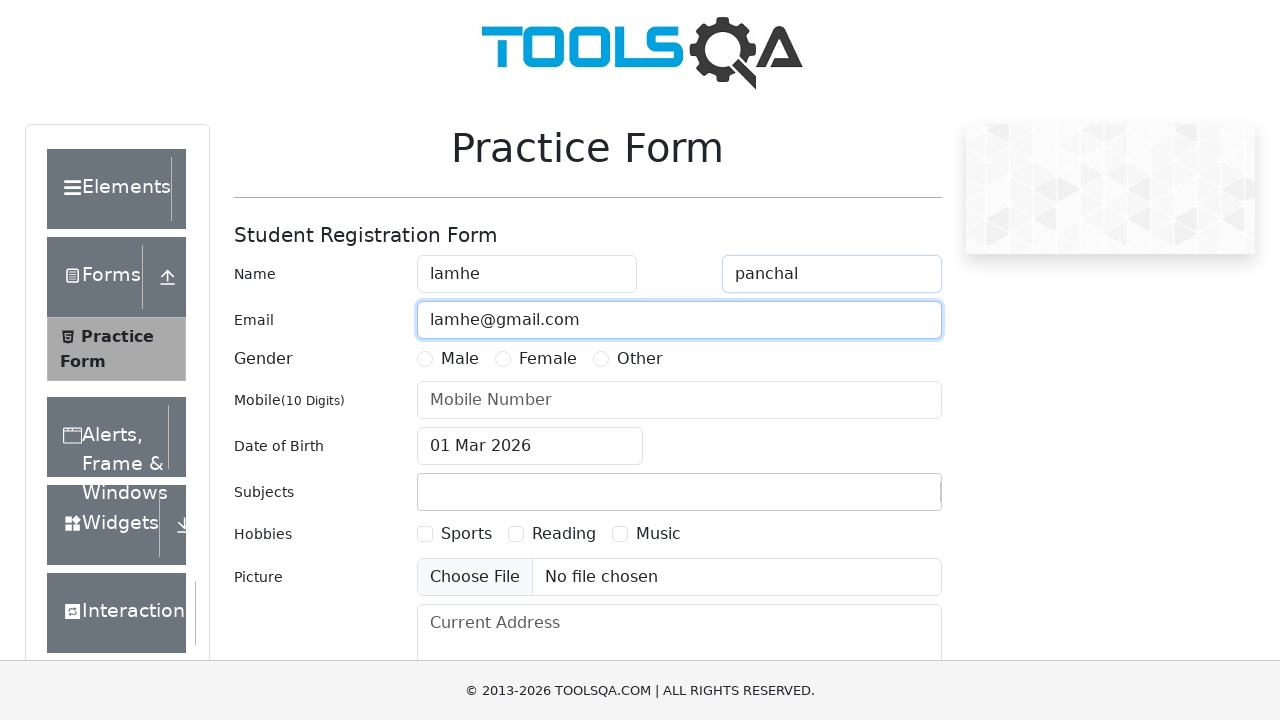

Selected Male gender option at (460, 359) on label[for='gender-radio-1']
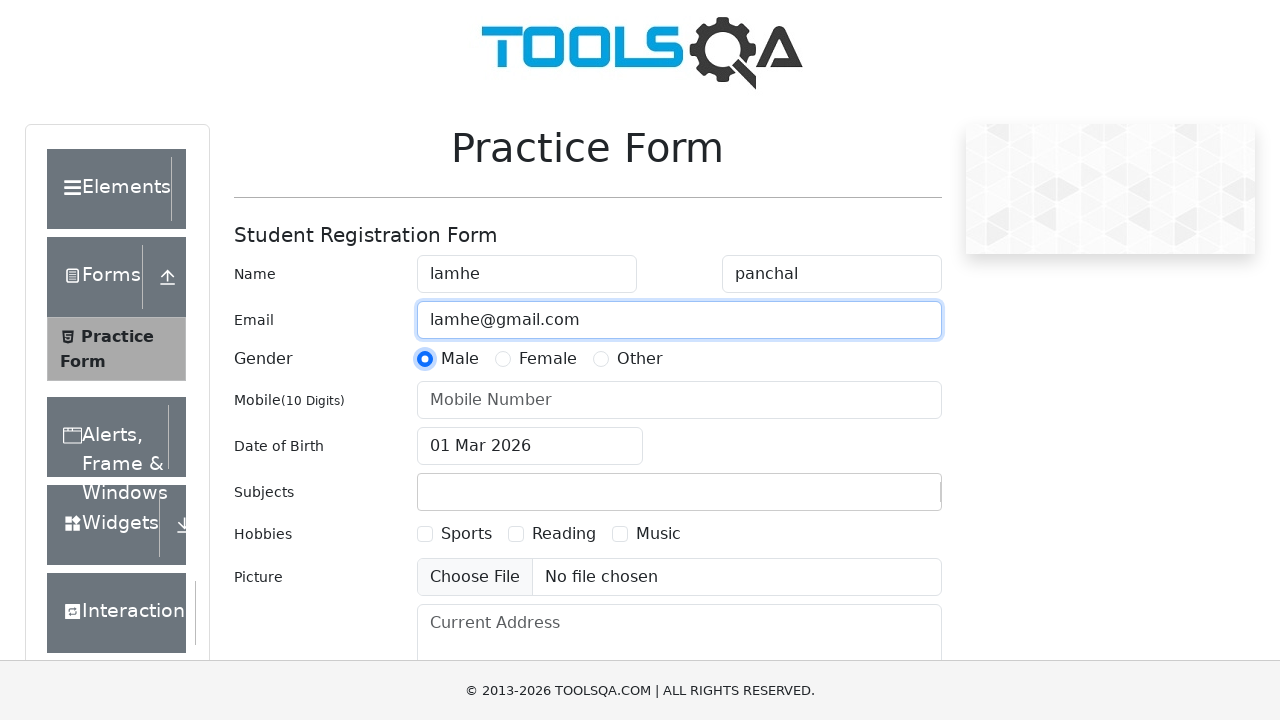

Filled mobile number field with '1234567890' on #userNumber
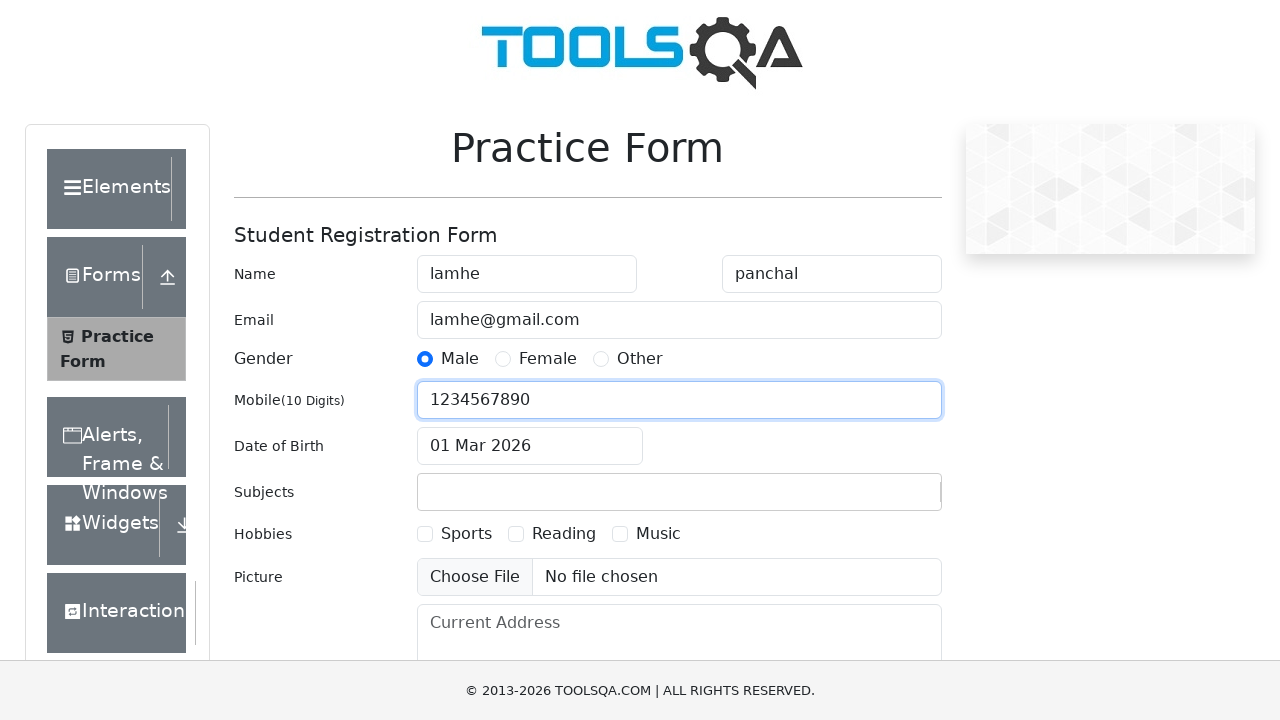

Selected Sports hobby checkbox at (466, 534) on label[for='hobbies-checkbox-1']
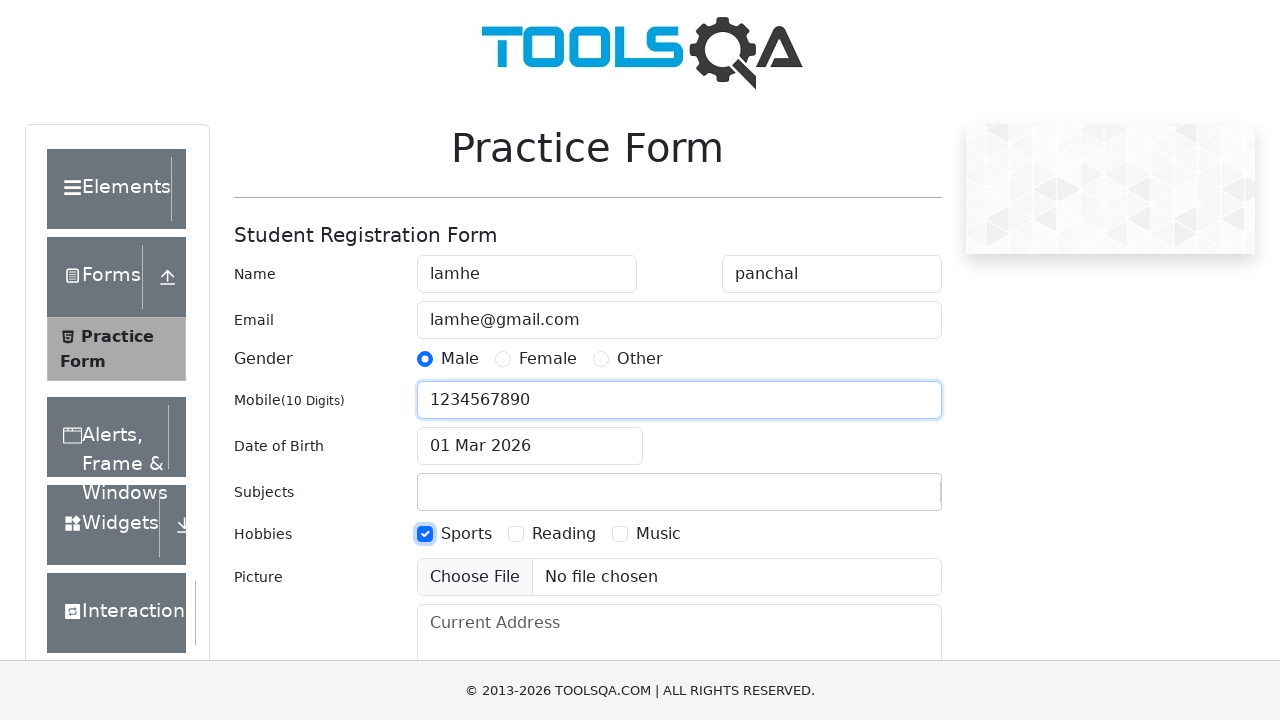

Clicked on subjects field container at (679, 492) on .subjects-auto-complete__value-container
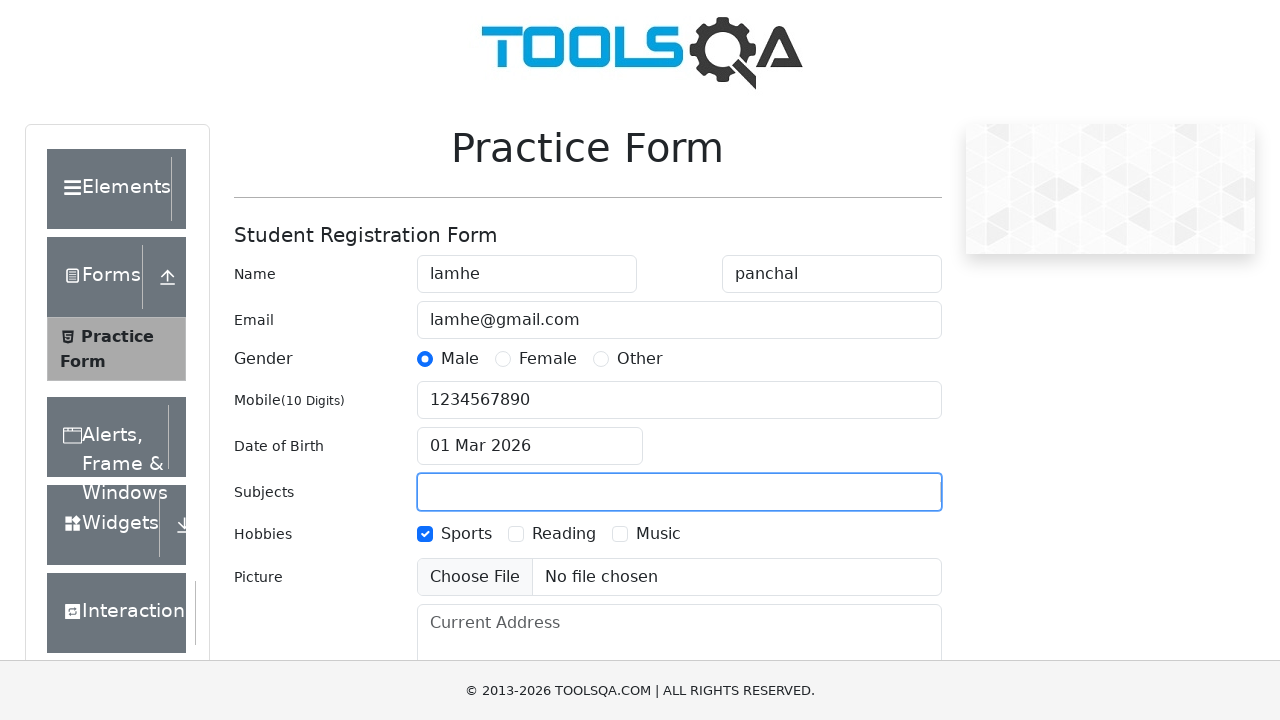

Filled subject field with 'software' on #subjectsInput
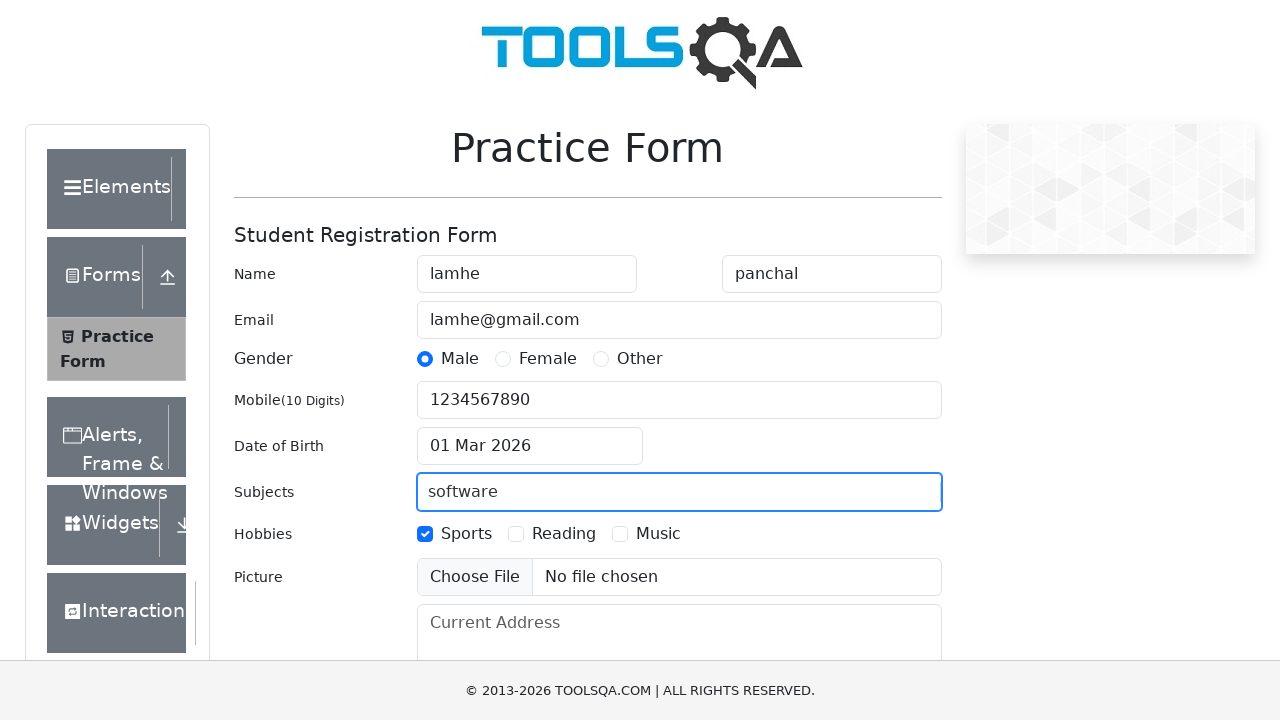

Filled current address field with 'galxy naroda ahemedabad' on #currentAddress
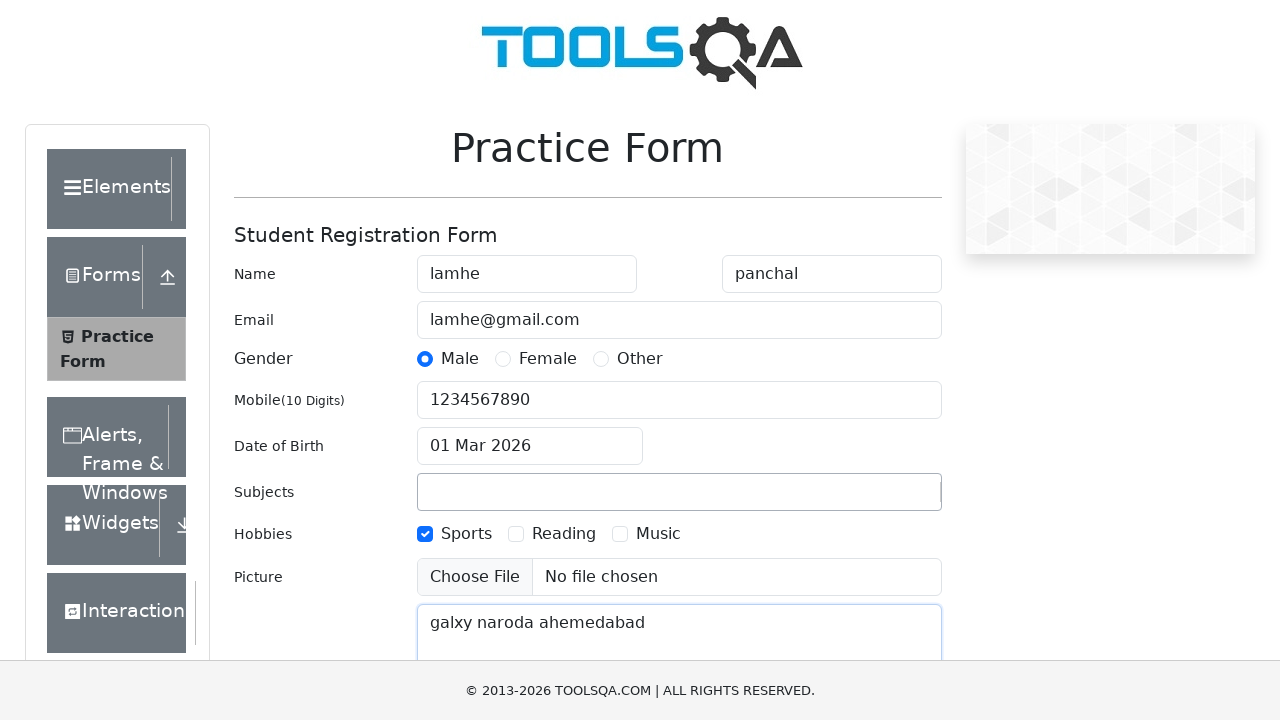

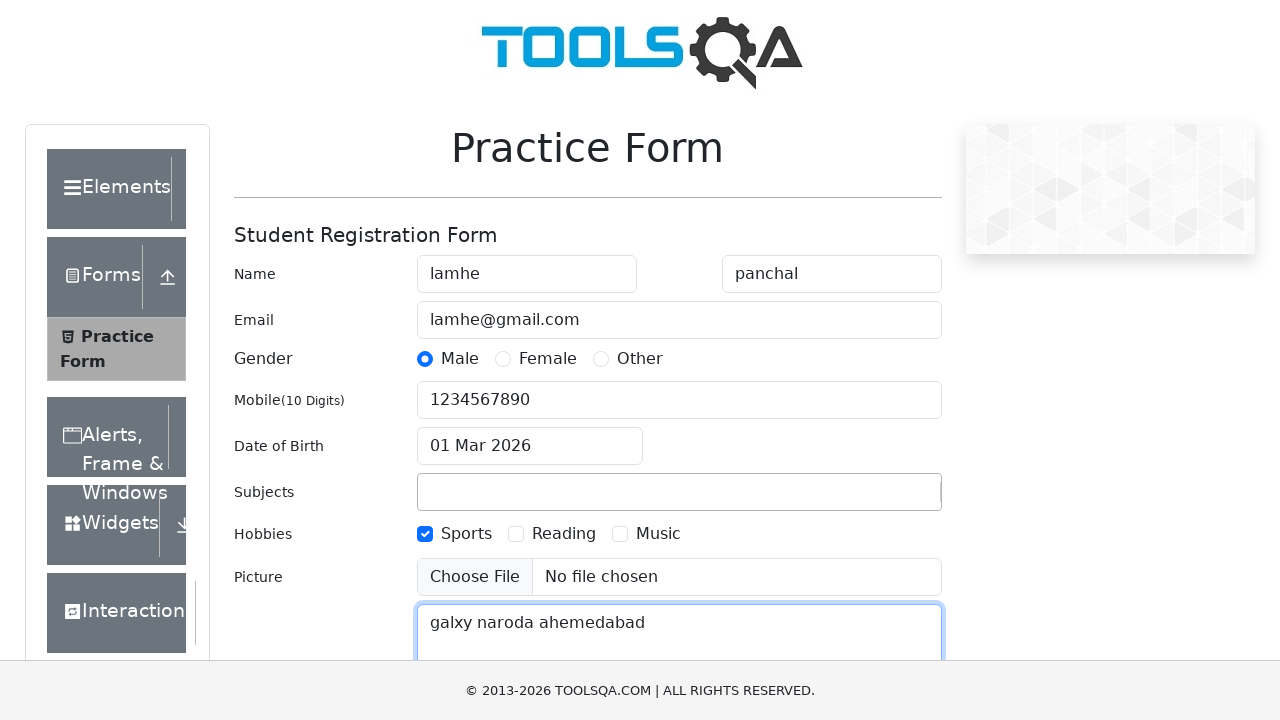